Tests the text box functionality on DemoQA by filling in a text input field with sample text

Starting URL: https://demoqa.com/text-box

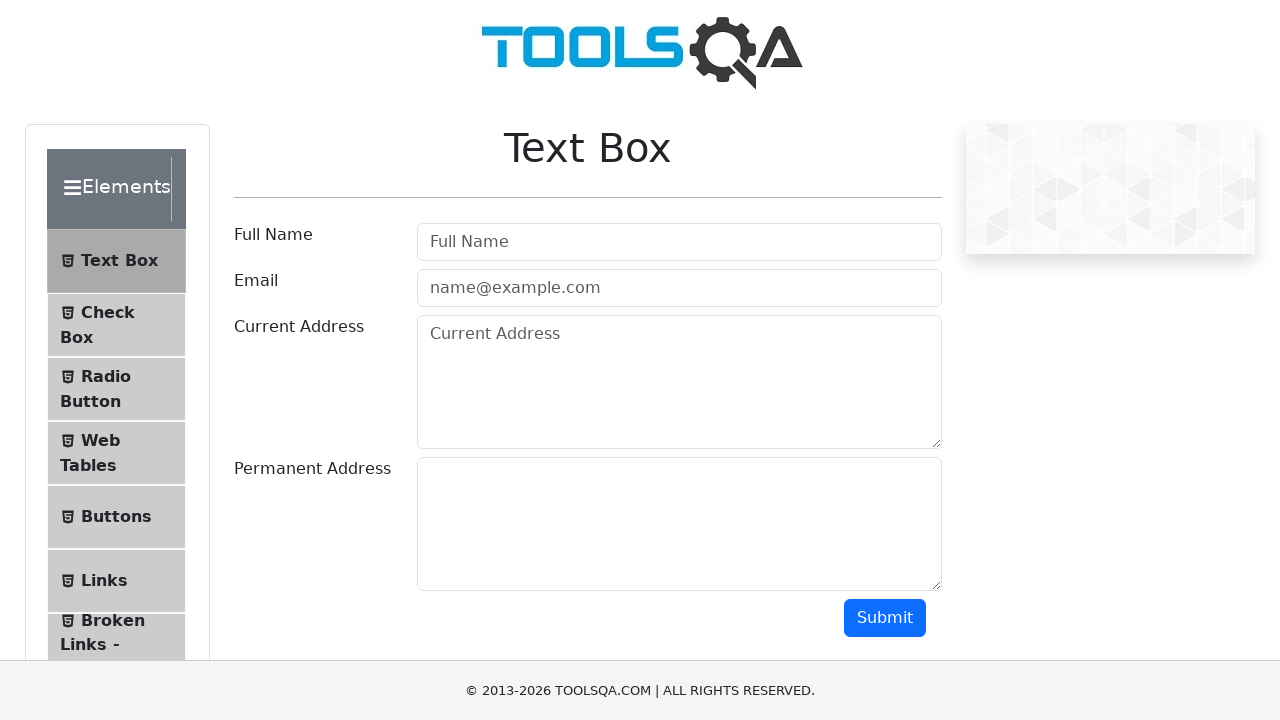

Filled full name text box with 'John Smith Test User' on #userName
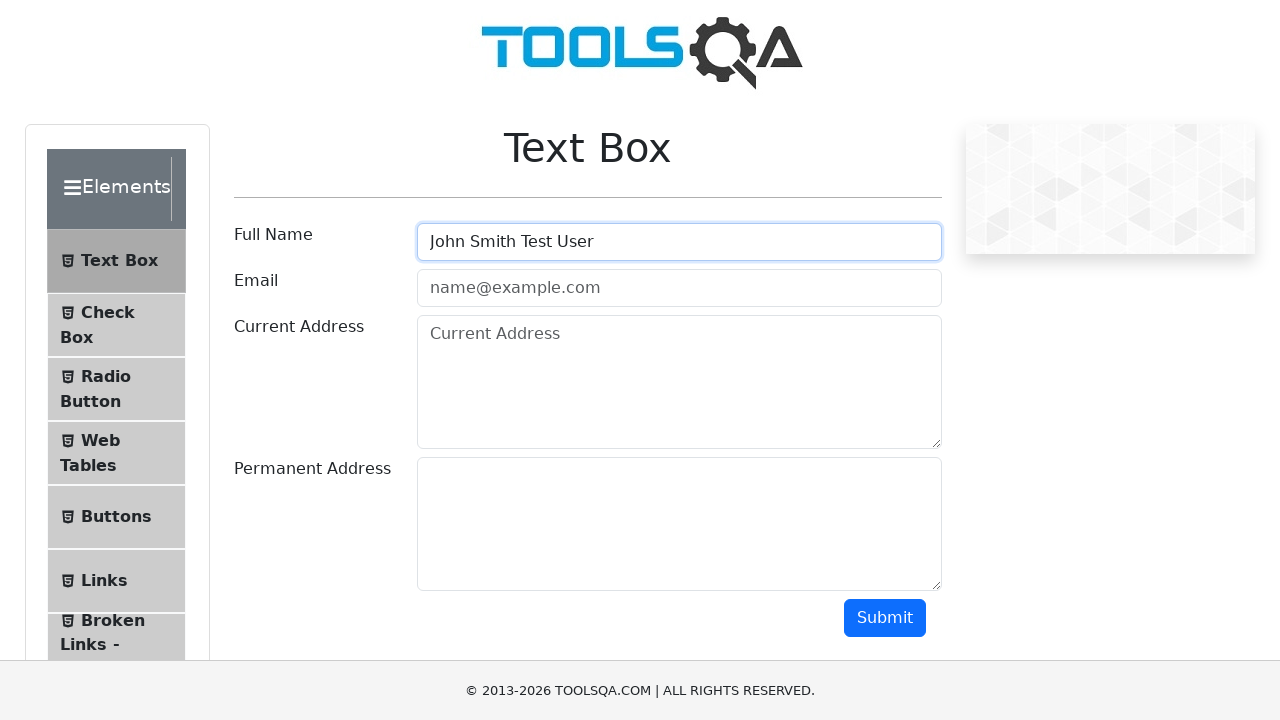

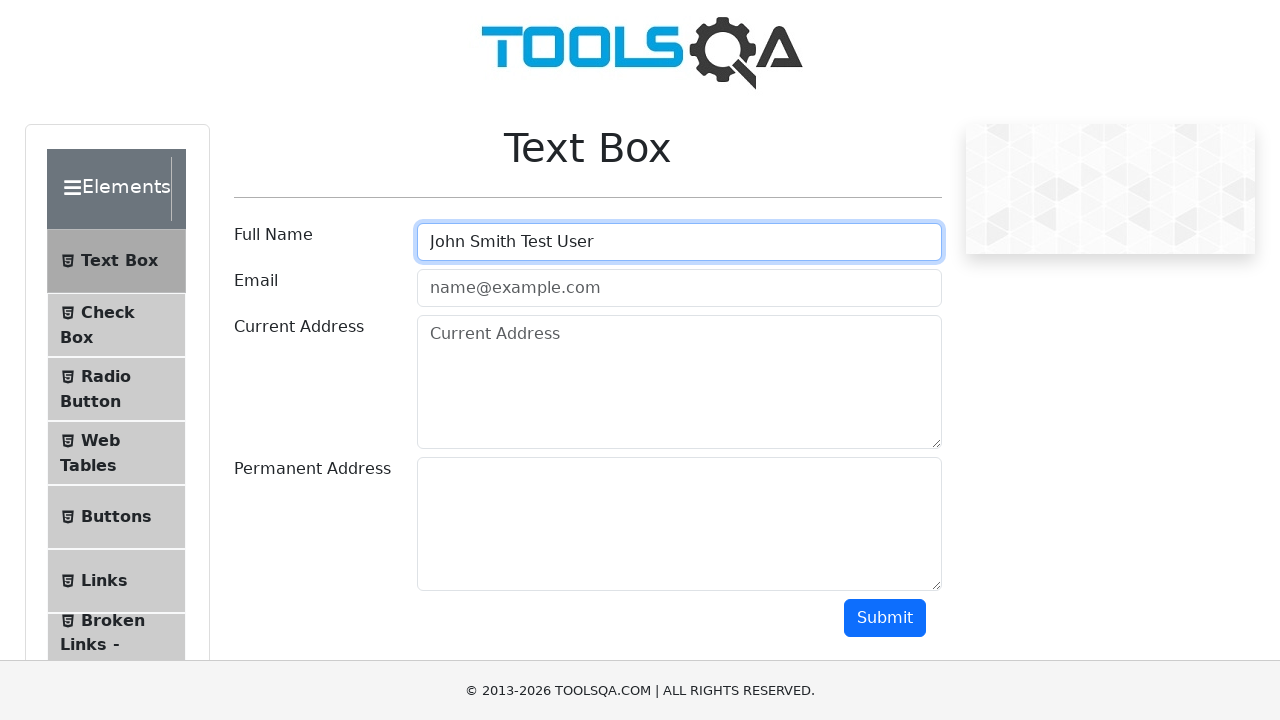